Tests static dropdown functionality by selecting currency options using different selection methods (by index, by visible text, and by value)

Starting URL: https://rahulshettyacademy.com/dropdownsPractise/

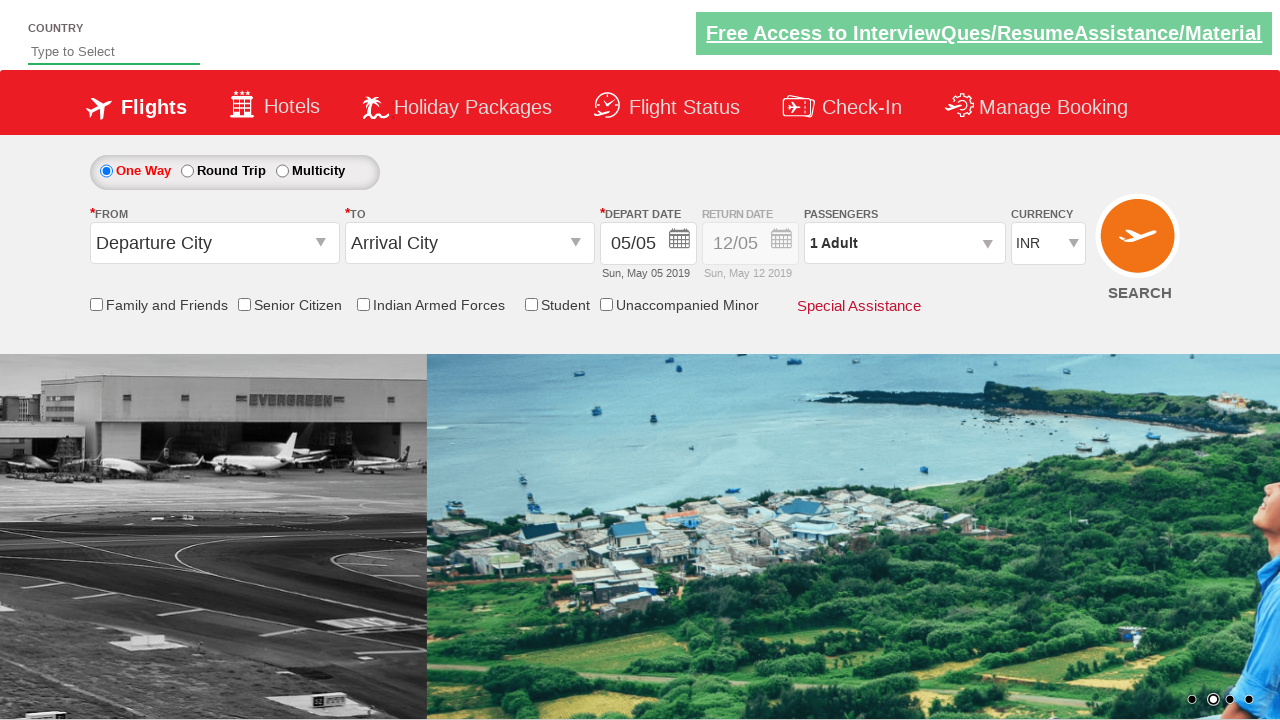

Selected currency option at index 3 from dropdown on #ctl00_mainContent_DropDownListCurrency
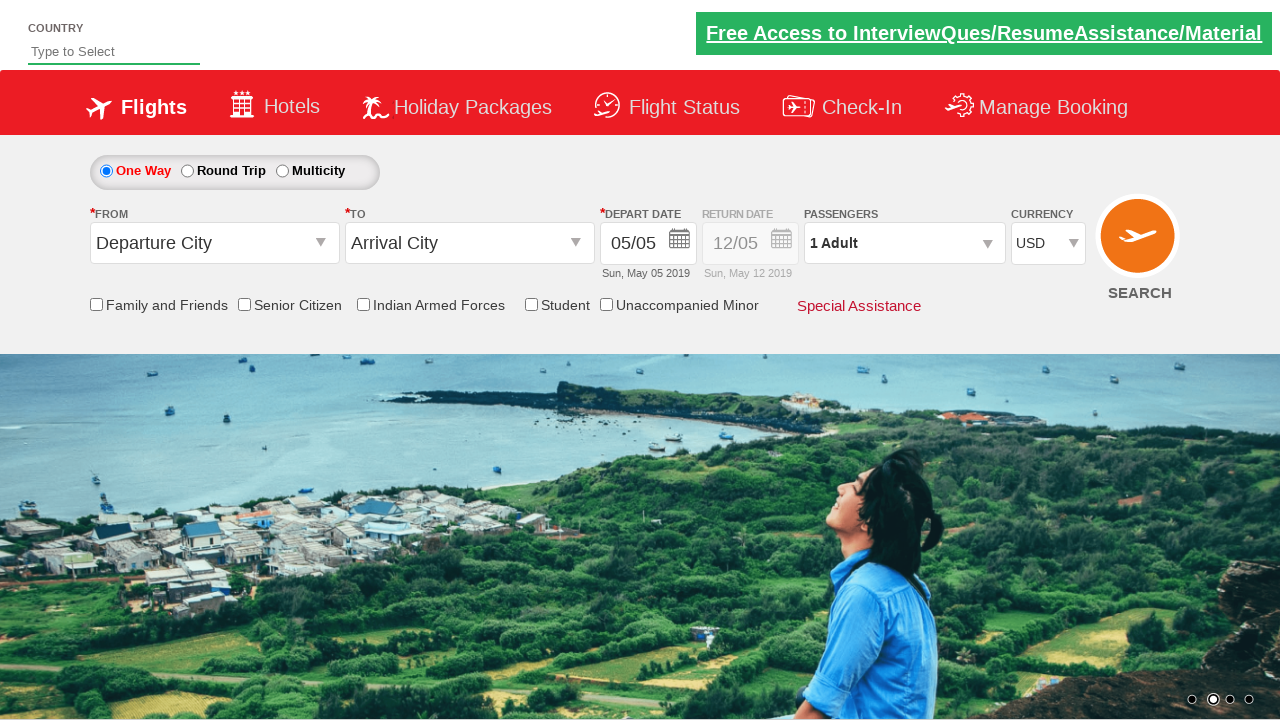

Selected currency 'AED' by visible text from dropdown on #ctl00_mainContent_DropDownListCurrency
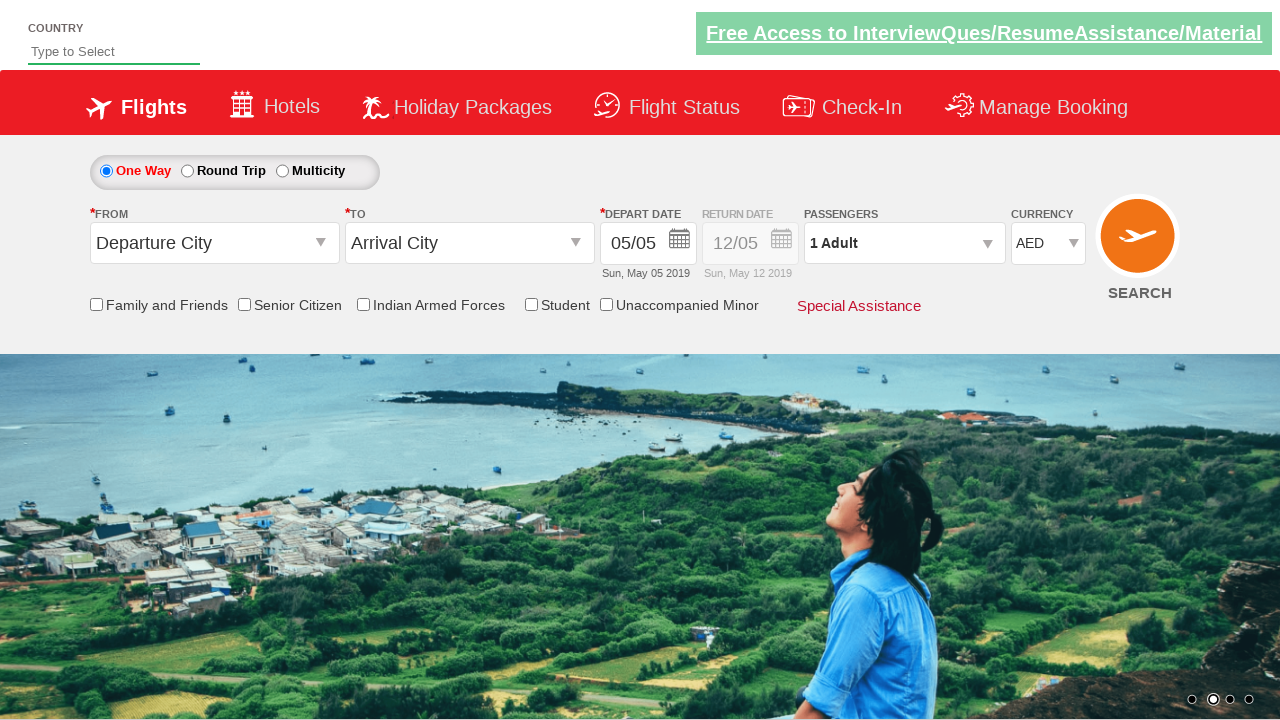

Selected currency 'INR' by value from dropdown on #ctl00_mainContent_DropDownListCurrency
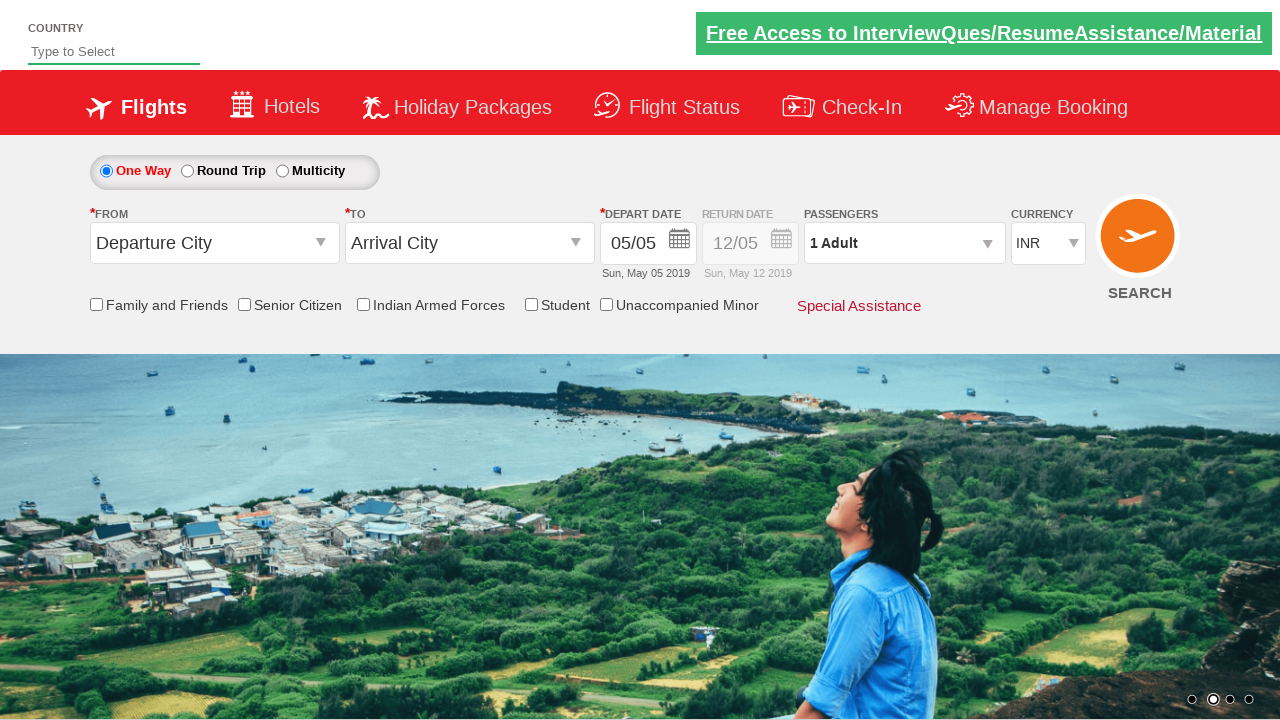

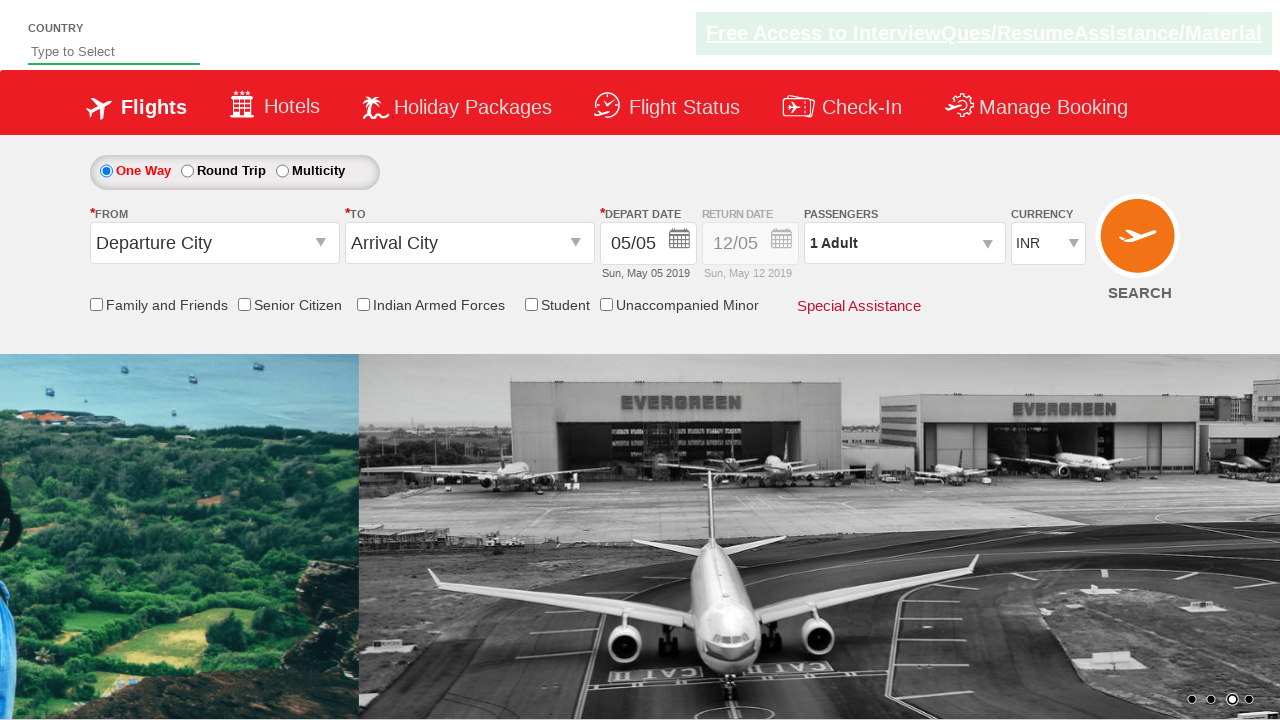